Tests dynamic loading without setting implicit wait, expecting to verify text that appears after clicking start button

Starting URL: https://automationfc.github.io/dynamic-loading/

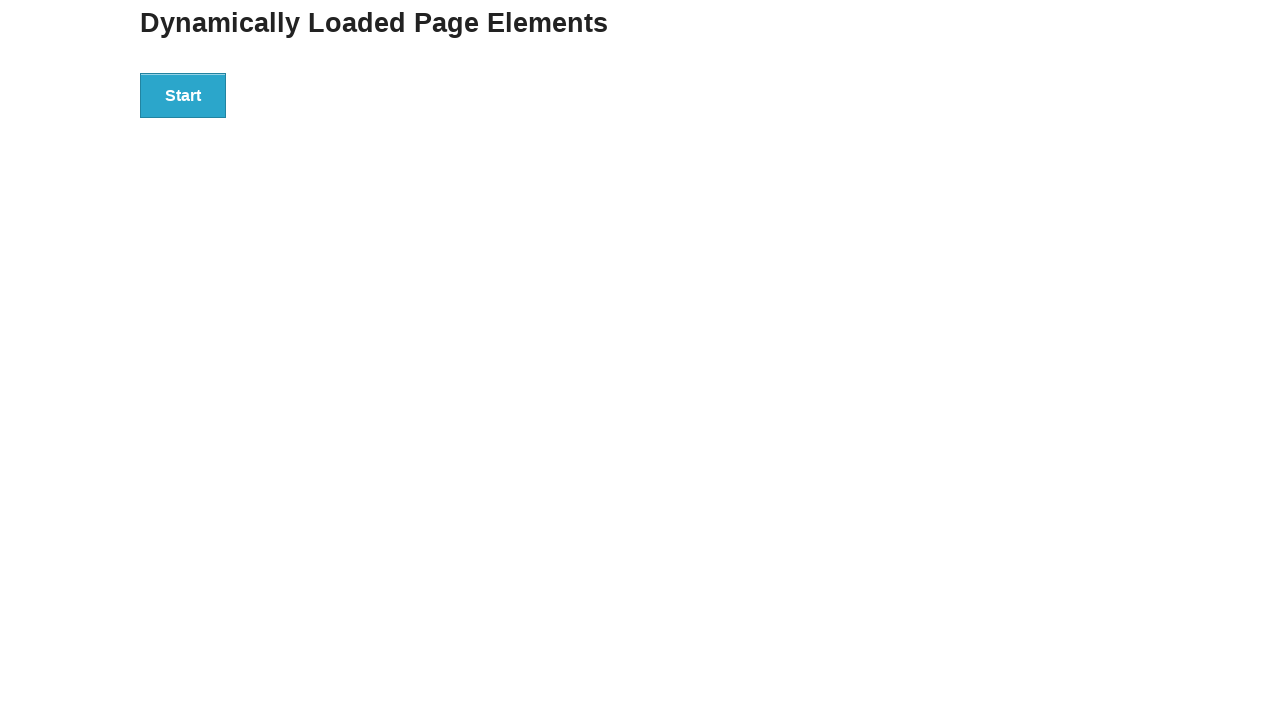

Clicked start button to trigger dynamic loading at (183, 95) on div#start>button
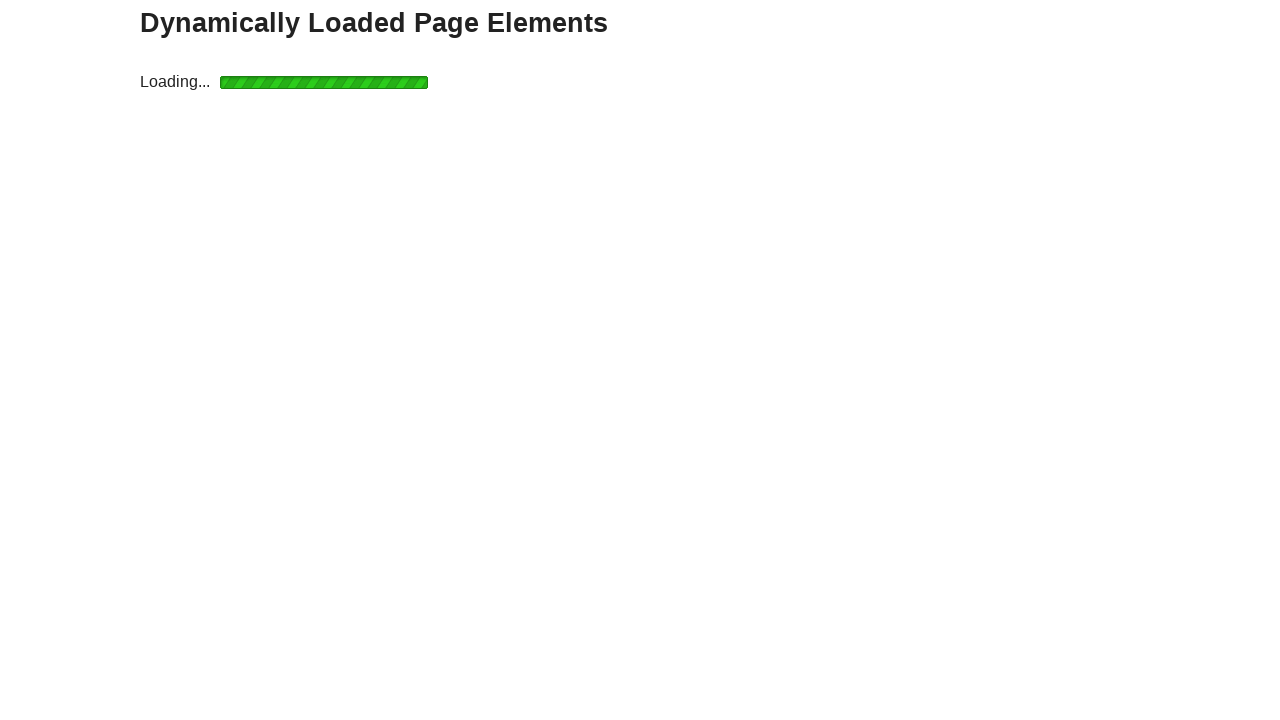

Located finish text element
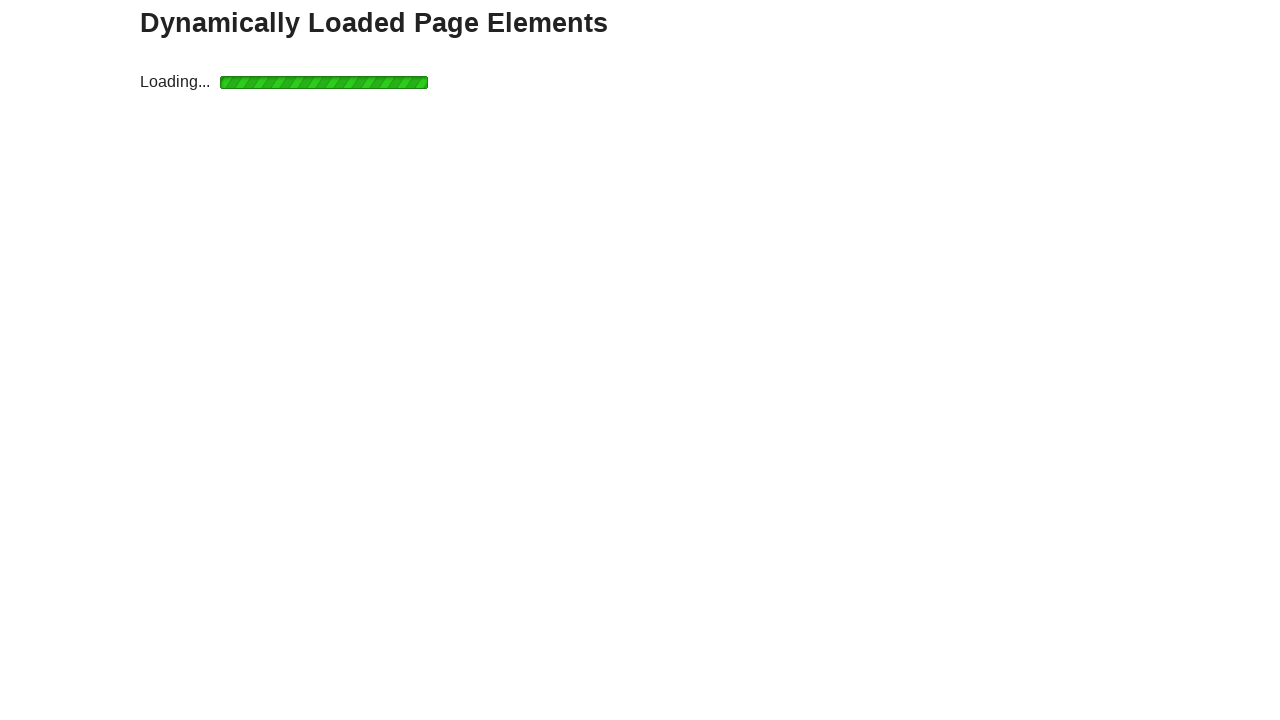

Assertion passed: 'Hello World!' text verified
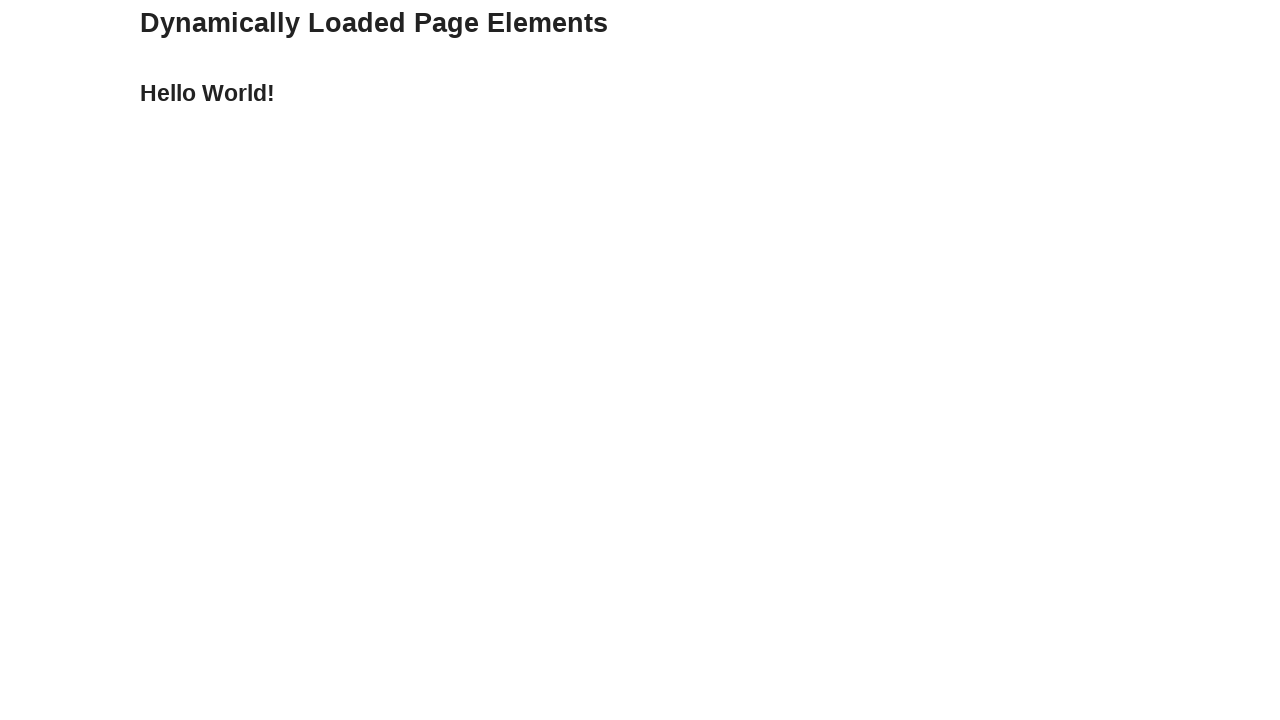

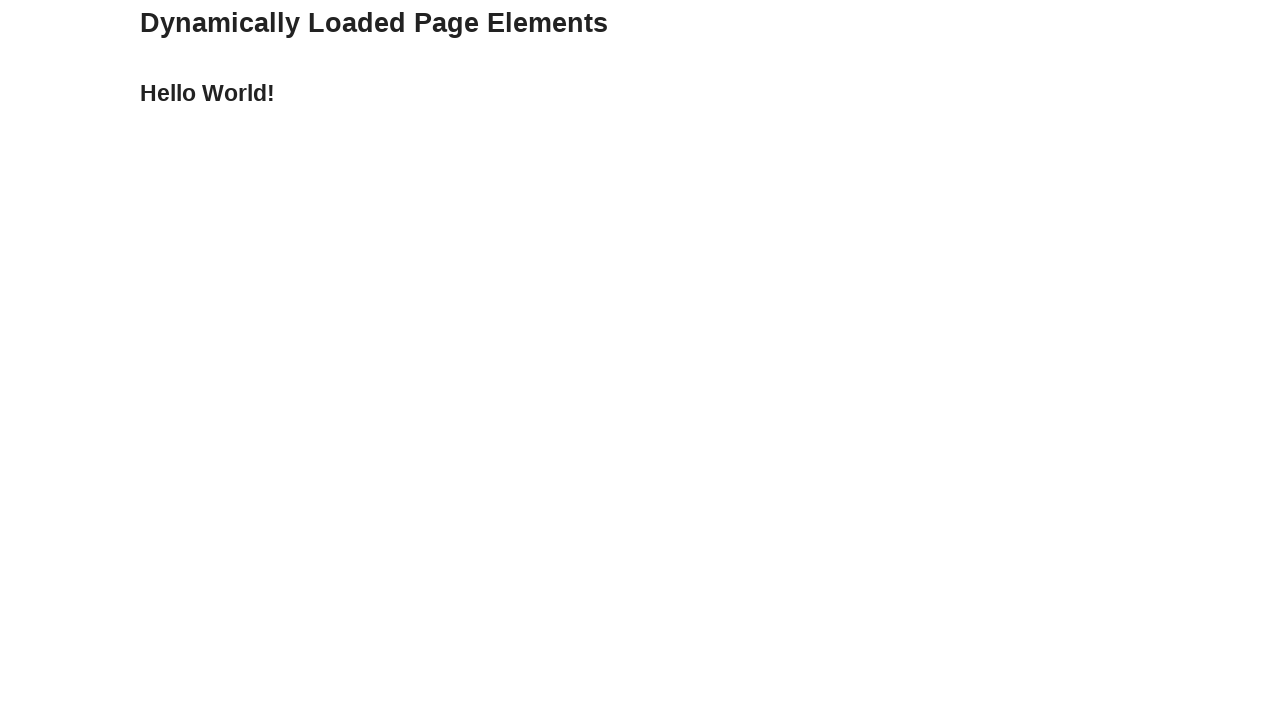